Tests the Florida Marketplace bid search functionality by selecting "Request for Proposals" as the ad type, filtering by PREVIEW and OPEN statuses, and executing the search.

Starting URL: https://vendor.myfloridamarketplace.com/search/bids

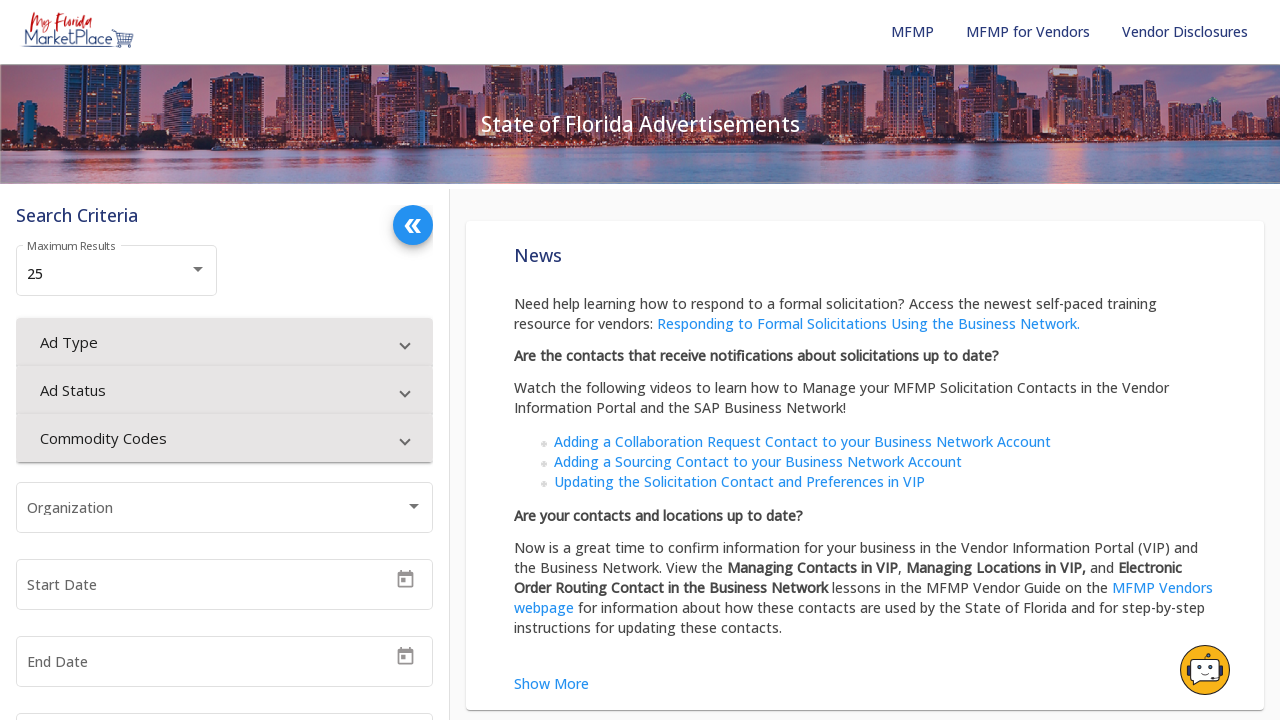

Clicked Ad Type dropdown button at (224, 342) on internal:role=button[name="Ad Type"i]
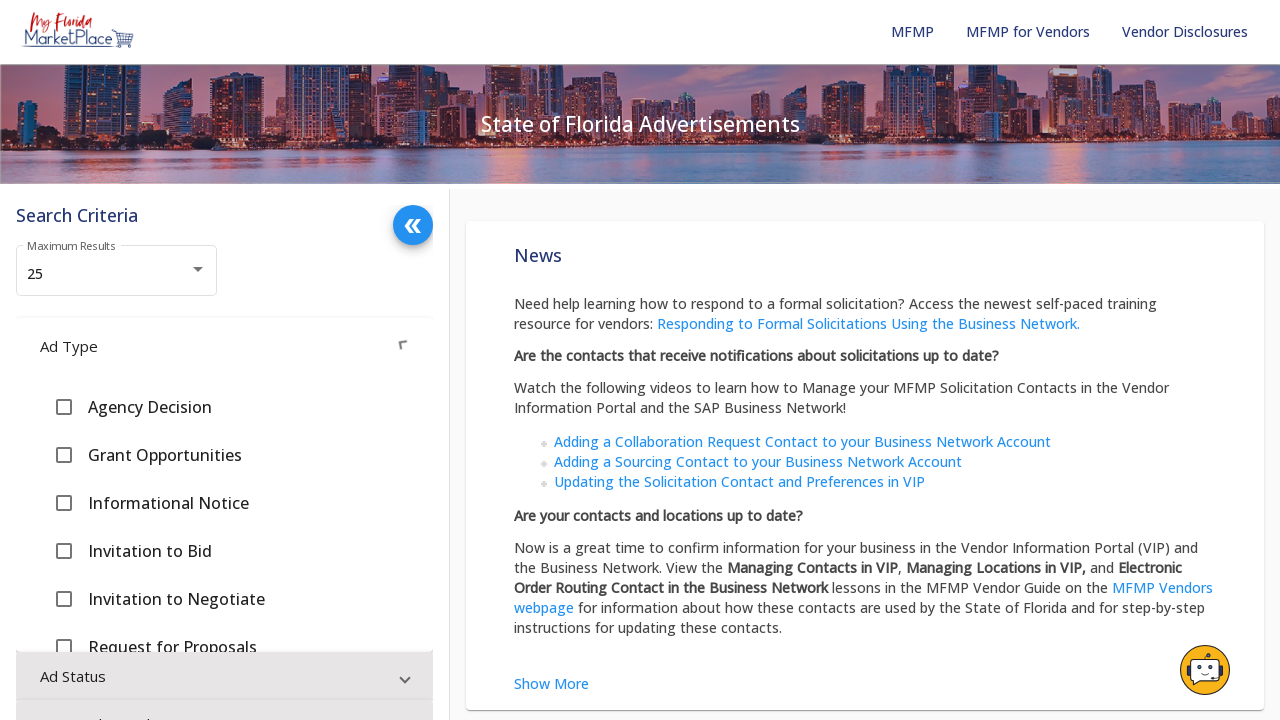

Selected 'Request for Proposals' from Ad Type dropdown at (224, 654) on internal:role=option[name="Request for Proposals"i]
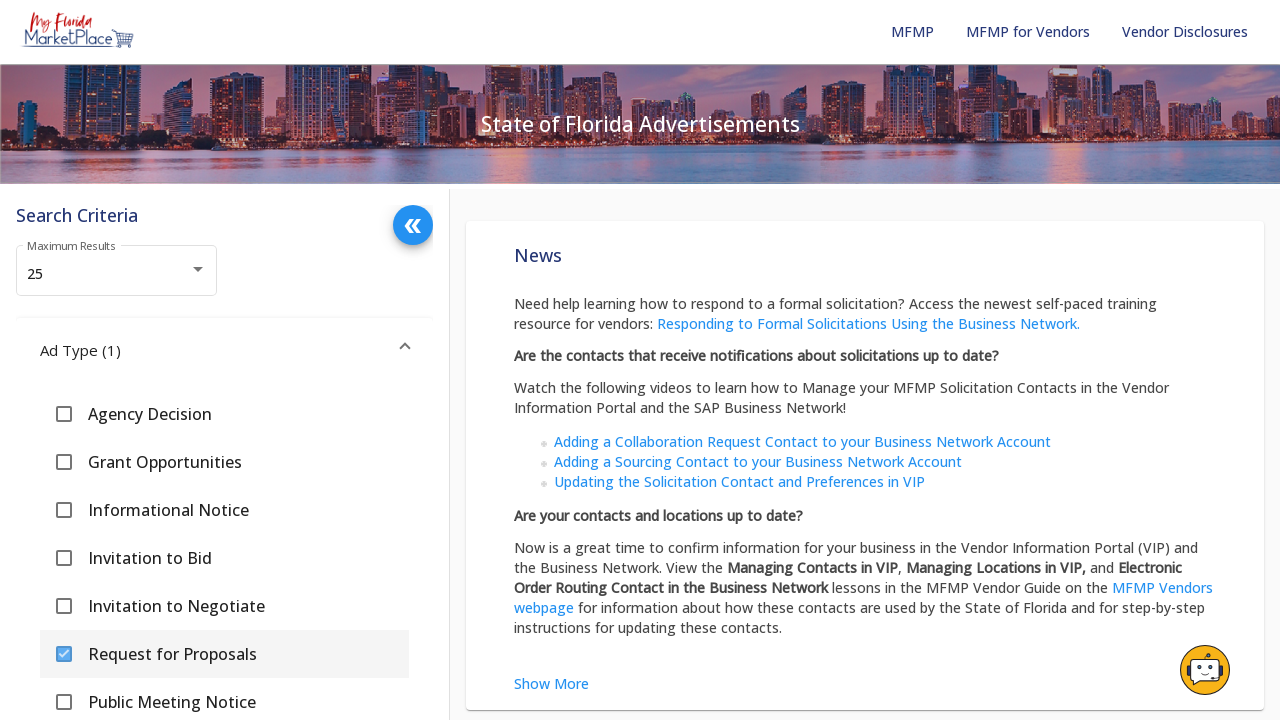

Clicked Ad Status dropdown button at (224, 483) on internal:role=button[name="Ad Status"i]
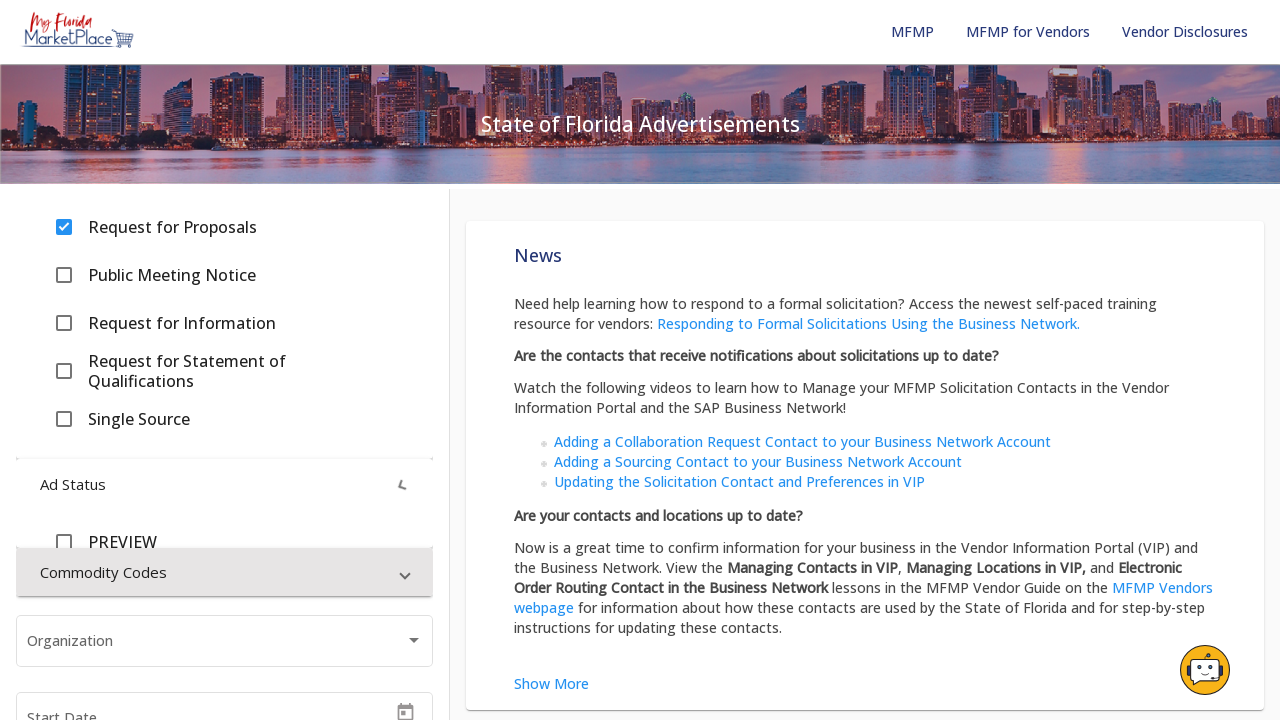

Selected 'PREVIEW' status from Ad Status dropdown at (224, 555) on internal:role=option[name="PREVIEW"i]
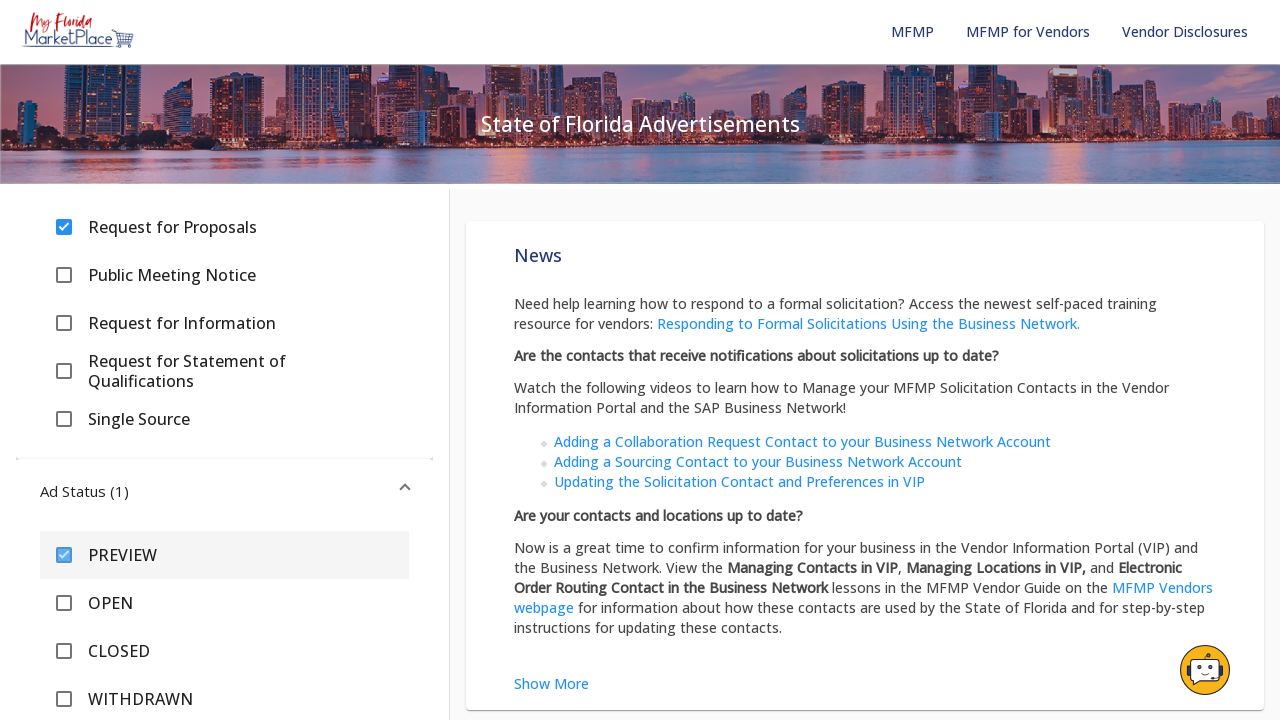

Selected 'OPEN' status from Ad Status dropdown at (224, 603) on internal:role=option[name="OPEN"i]
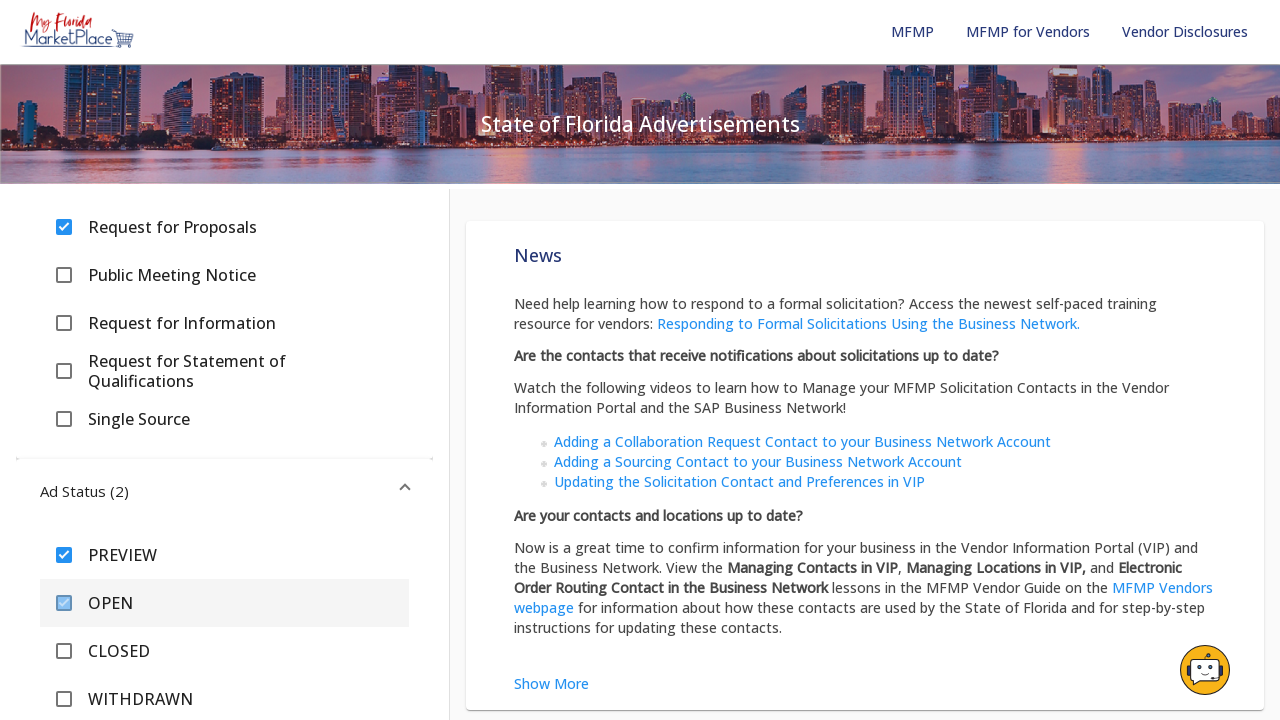

Clicked Search button to execute bid search at (395, 636) on internal:role=button[name="Search"i]
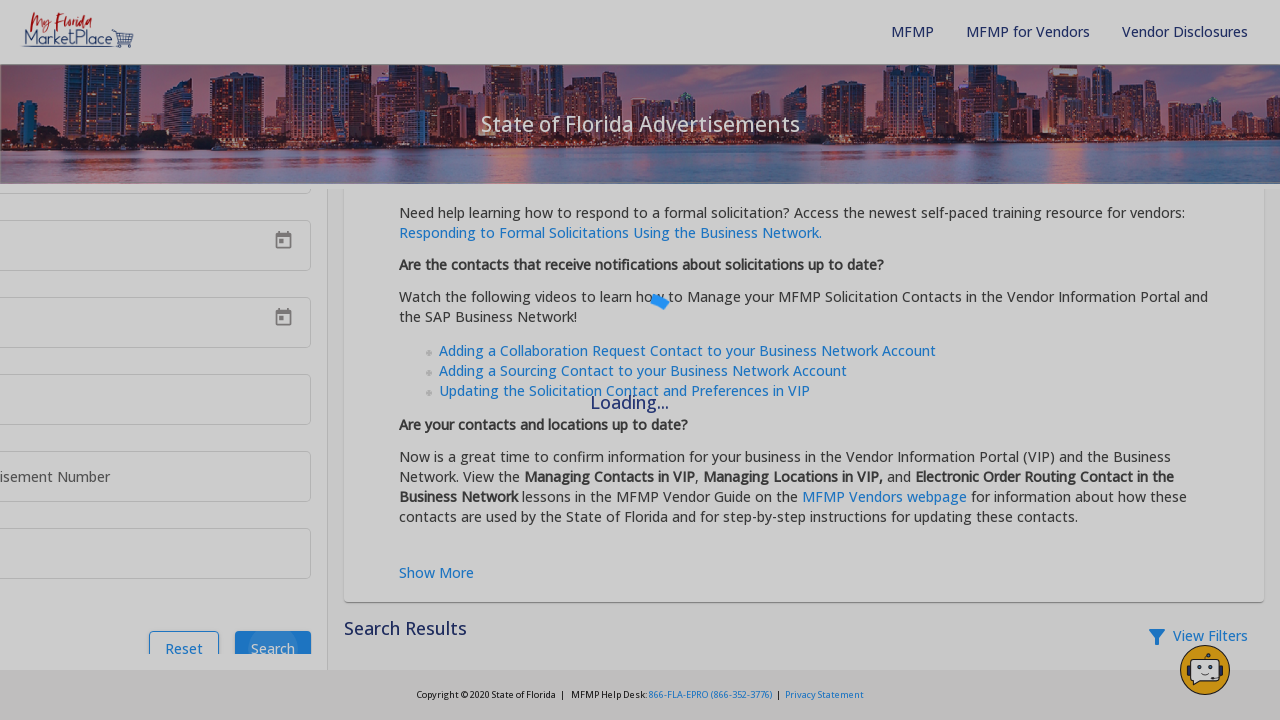

Waited for search results to load (networkidle)
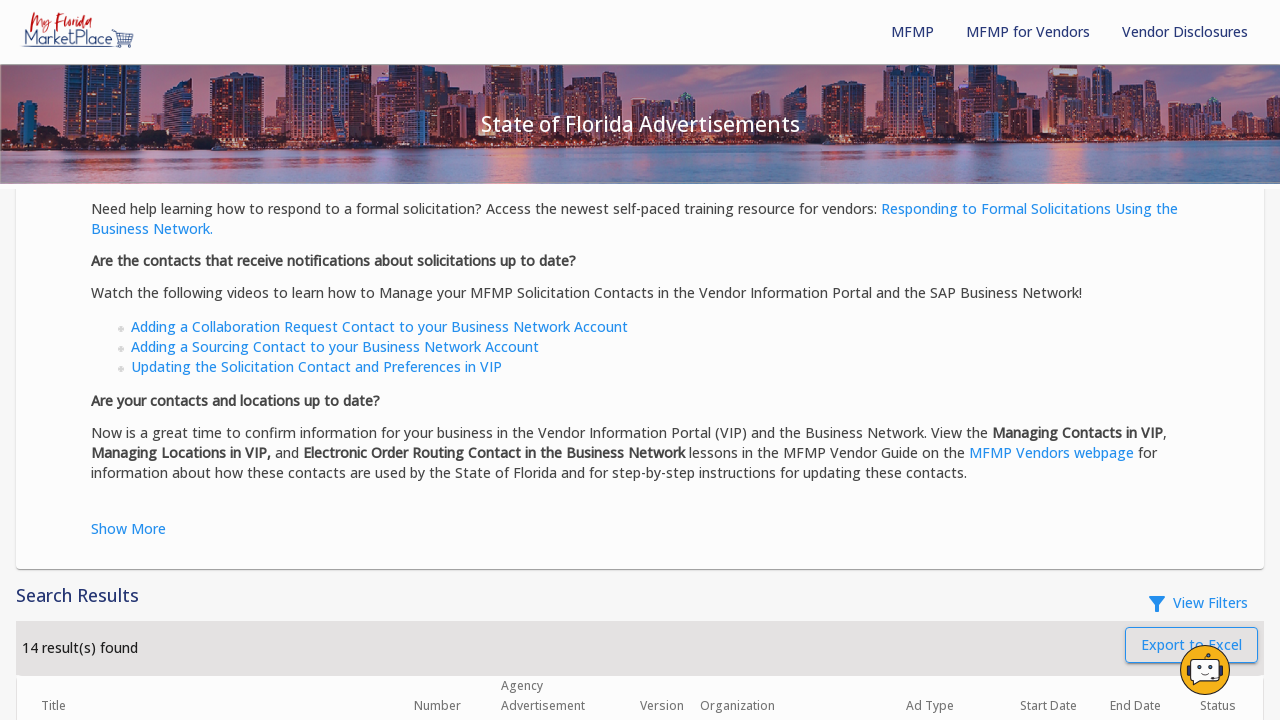

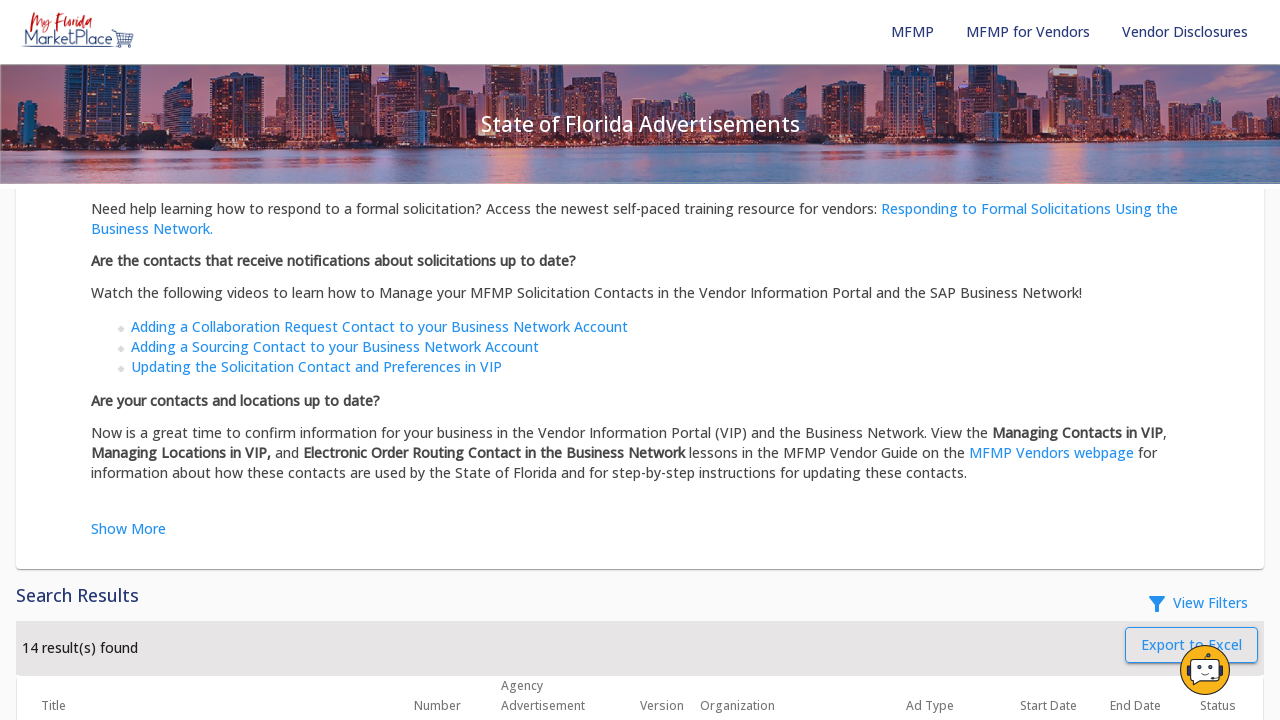